Tests drag and drop functionality by navigating to the drag and drop page and dragging a Selenium logo image into a designated drop box

Starting URL: https://formy-project.herokuapp.com/autocomplete

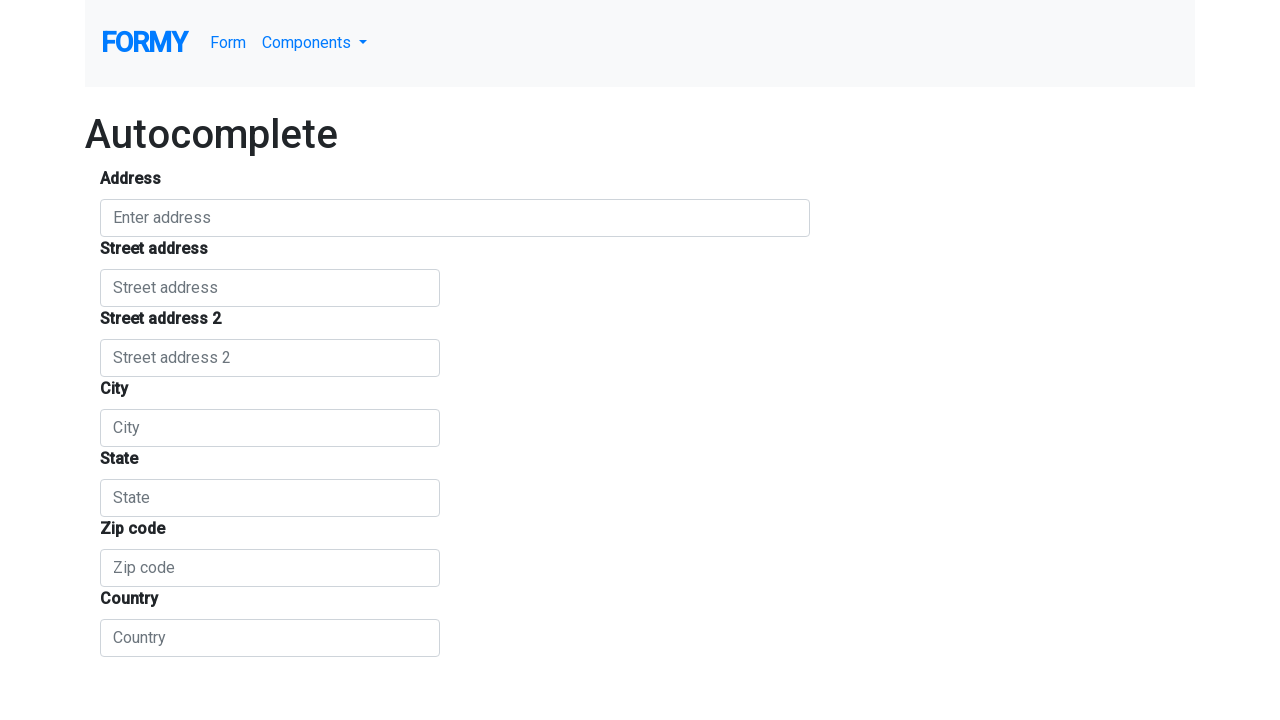

Clicked on Components dropdown menu at (315, 43) on #navbarDropdownMenuLink
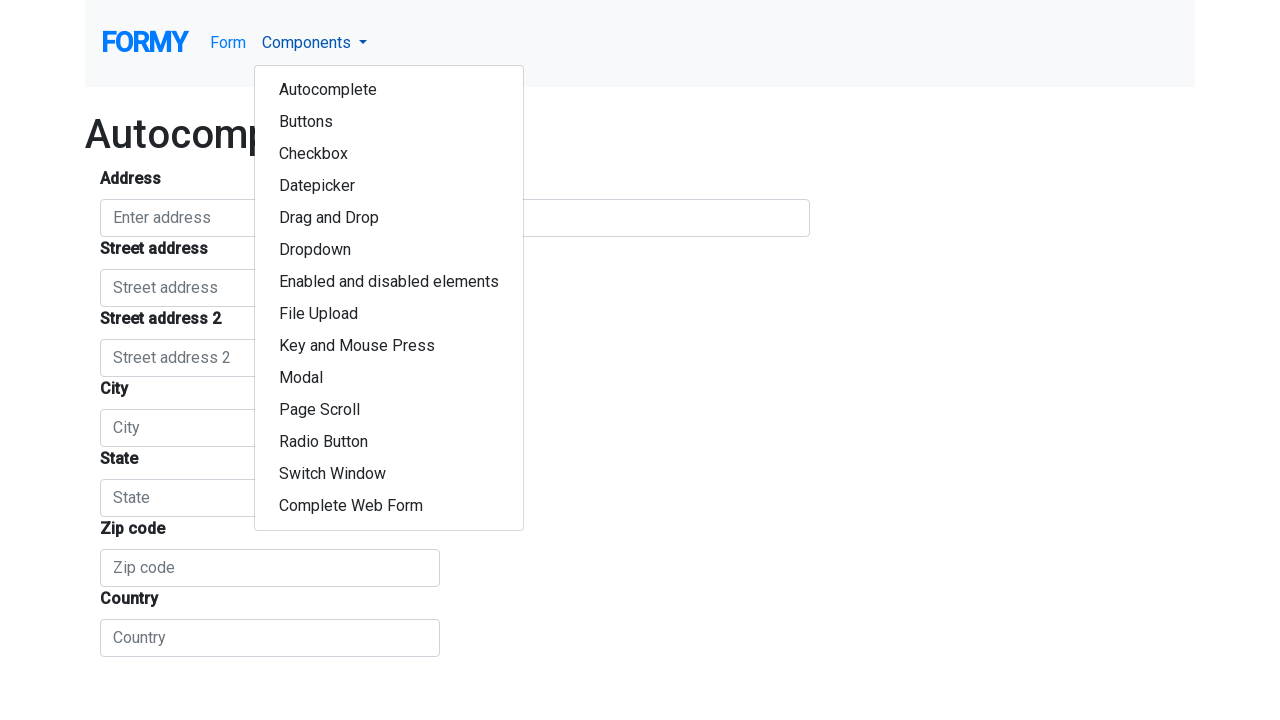

Clicked on Drag and Drop option from menu at (389, 218) on text='Drag and Drop'
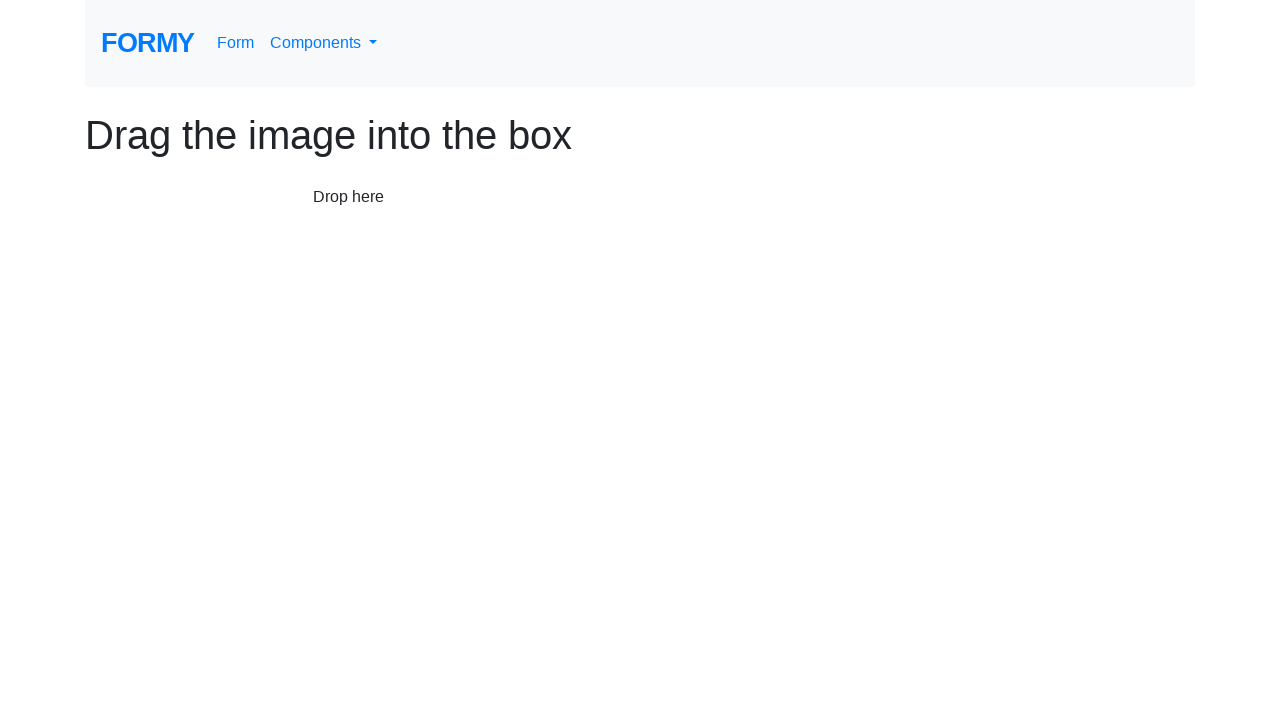

Drag and drop page loaded with Selenium logo image
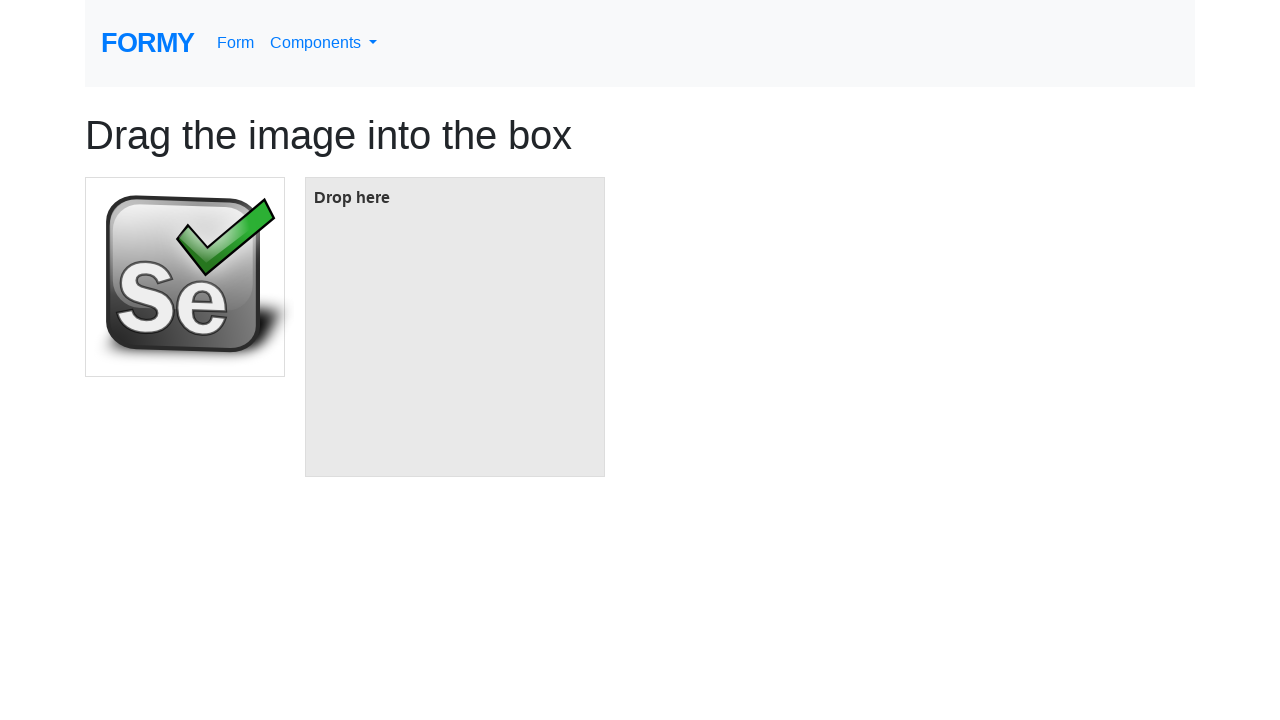

Located source element (Selenium logo image) for dragging
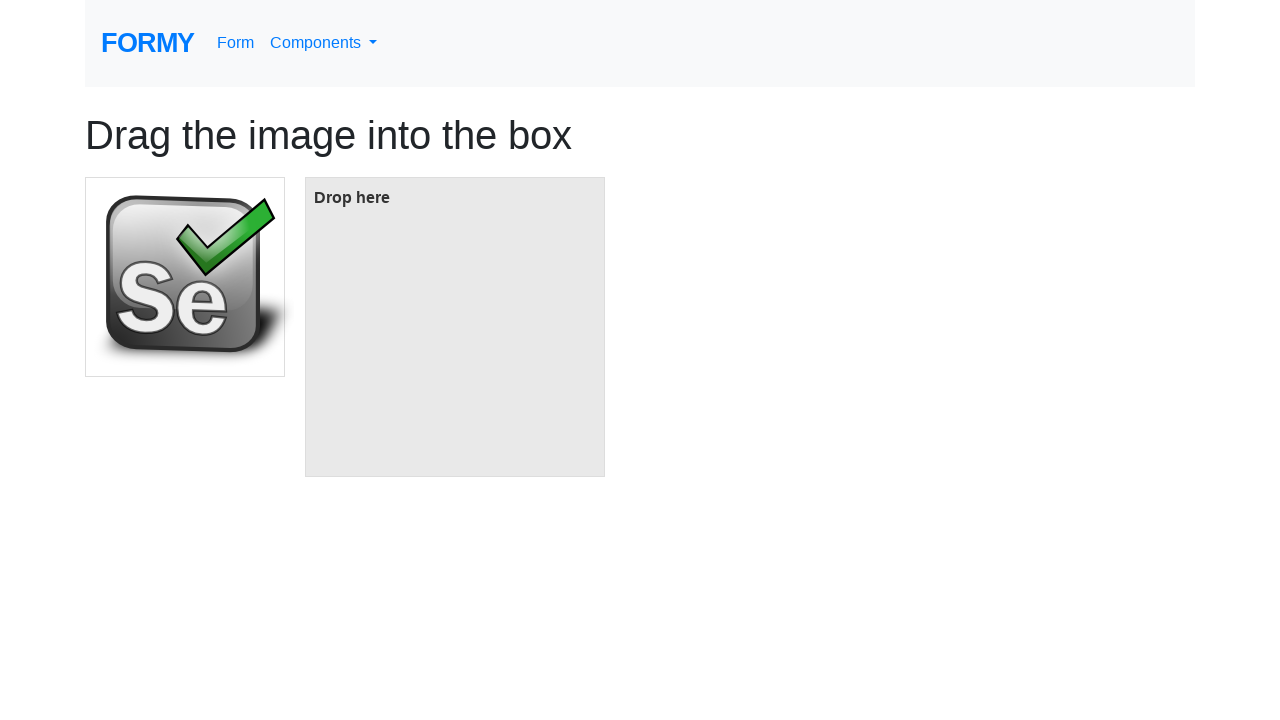

Located target element (drop box) for drag operation
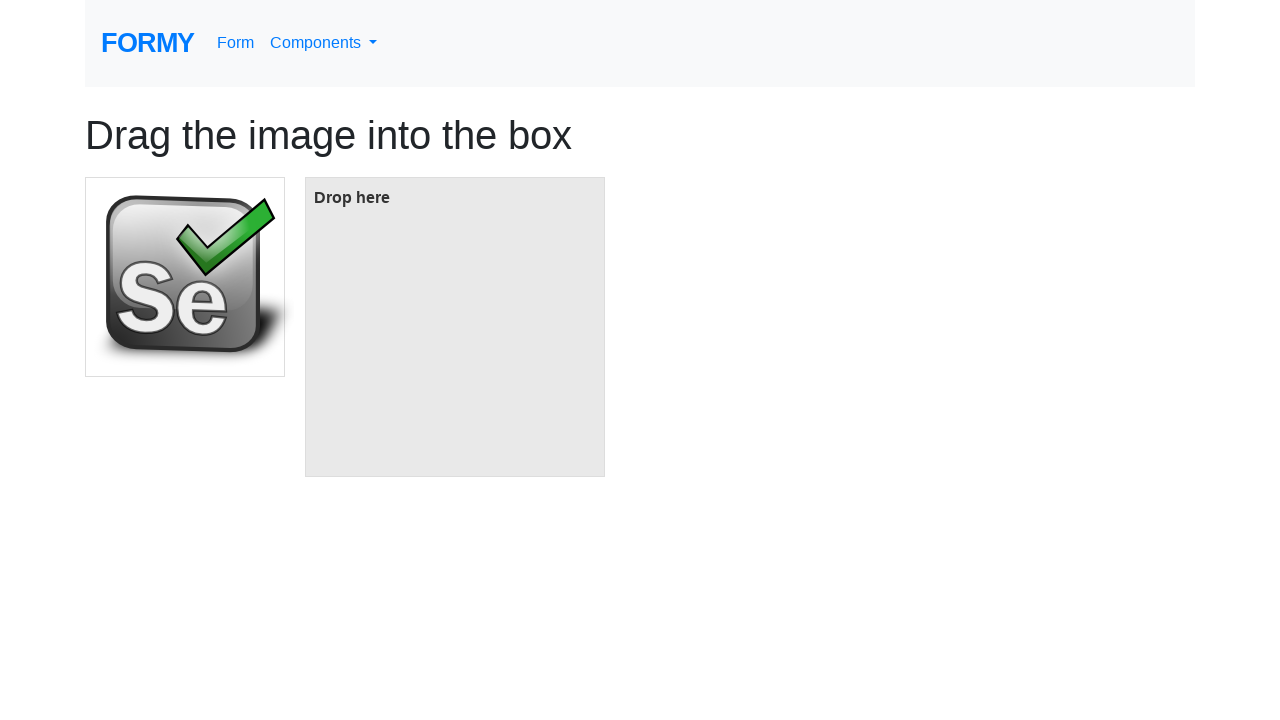

Dragged Selenium logo image into the designated drop box at (455, 327)
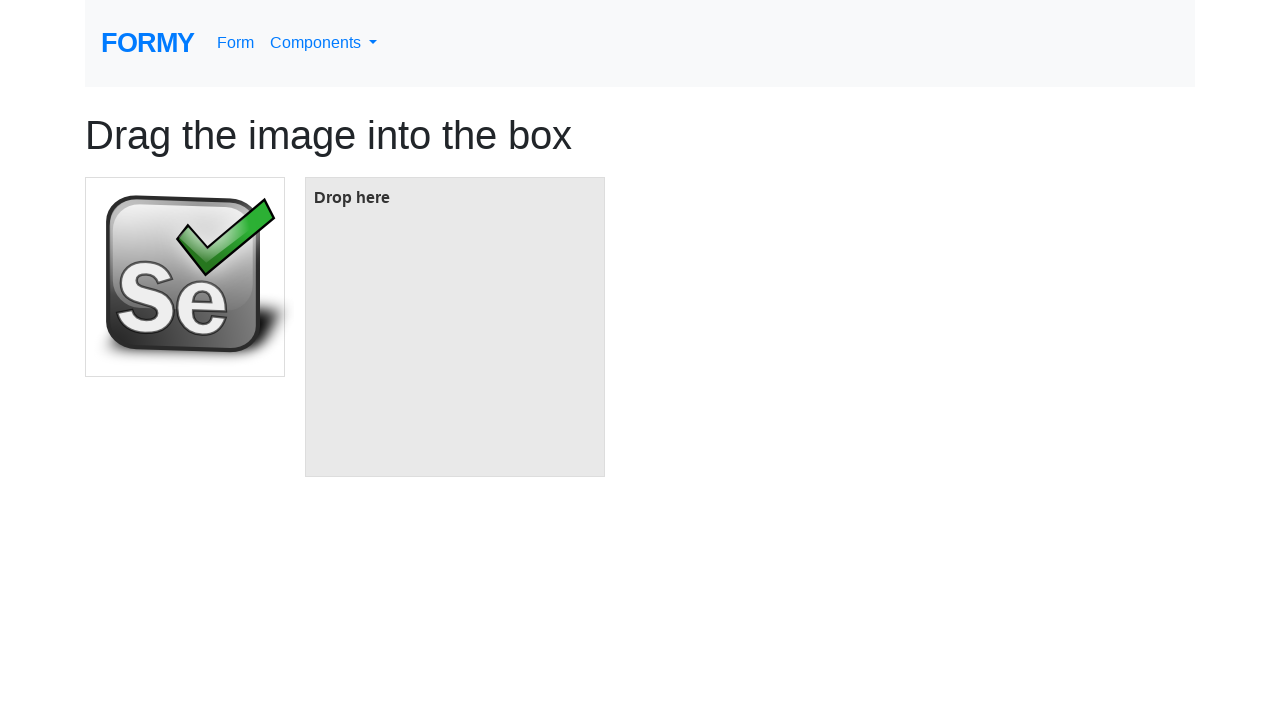

Retrieved title text from page
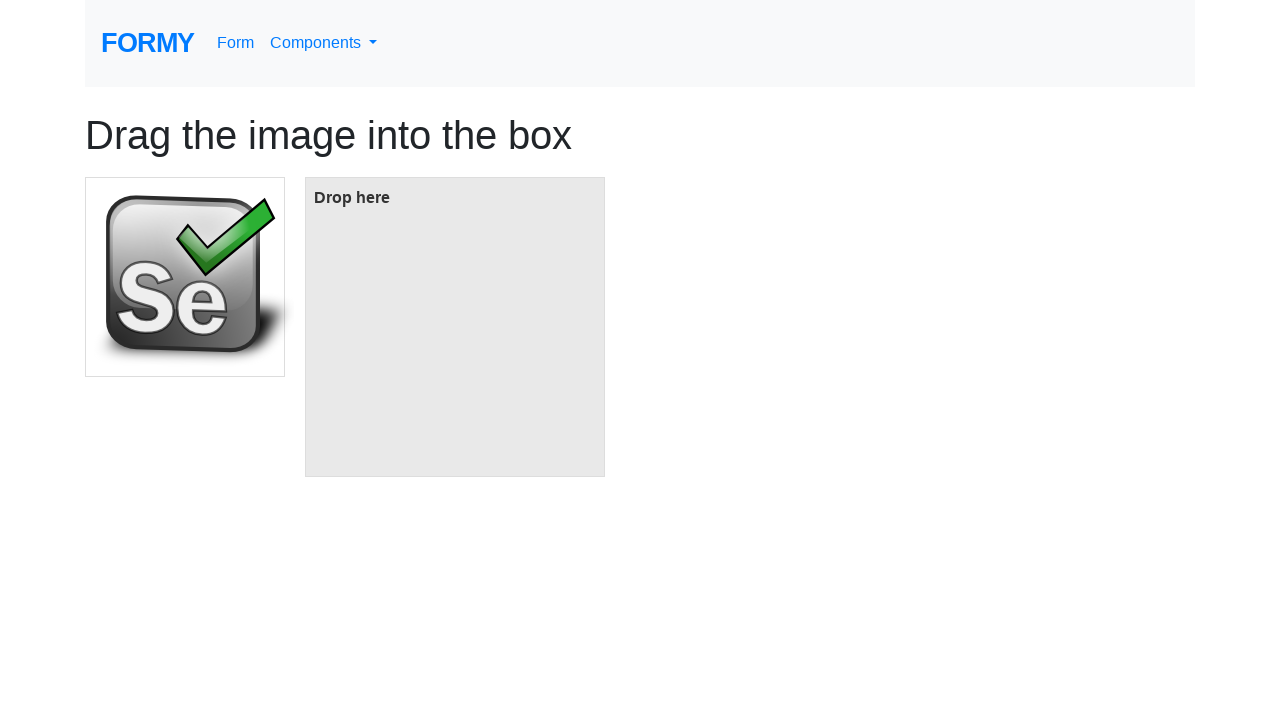

Verified title text matches expected value 'Drag the image into the box'
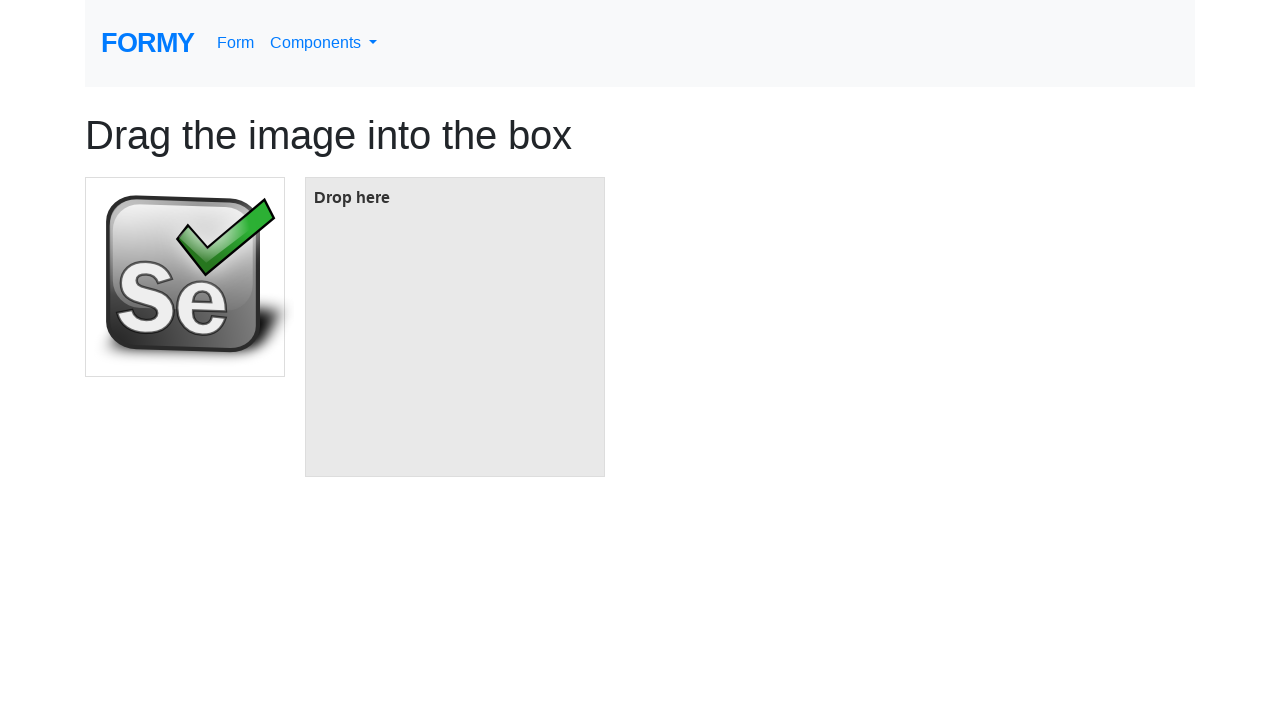

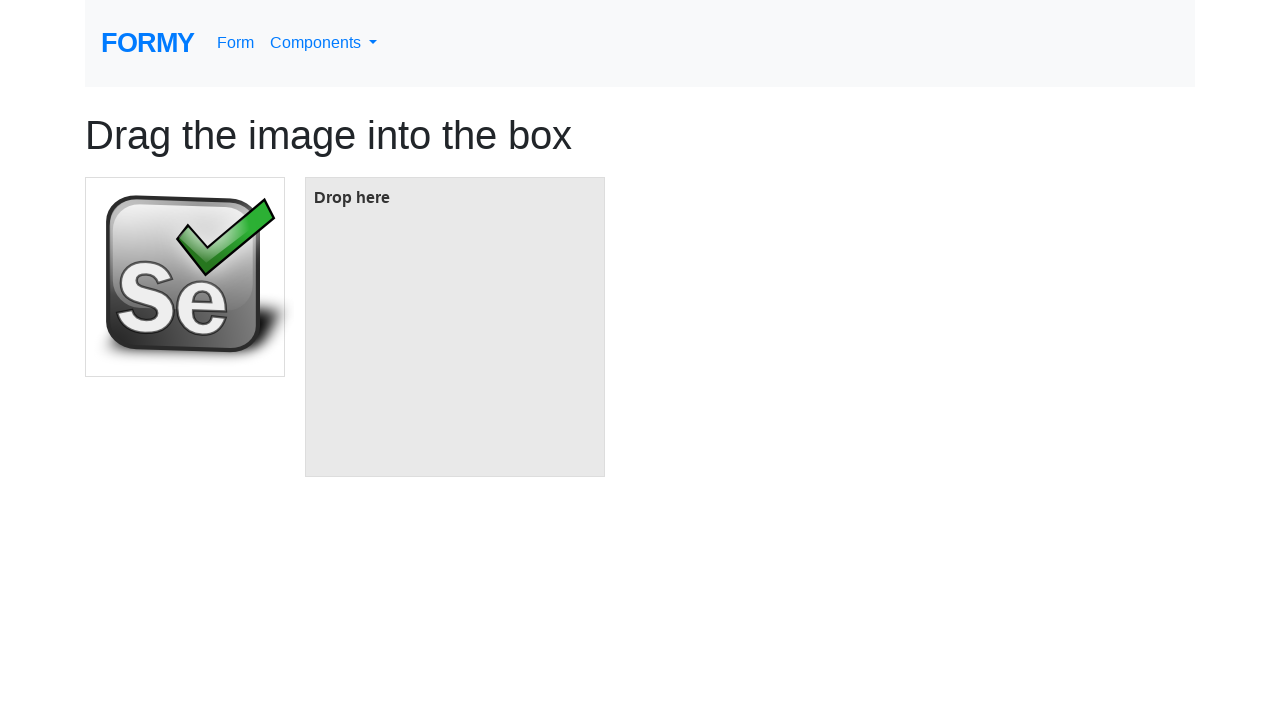